Tests the category dropdown functionality on Orange Book Value website by selecting "Car" from the dropdown menu

Starting URL: https://orangebookvalue.com/

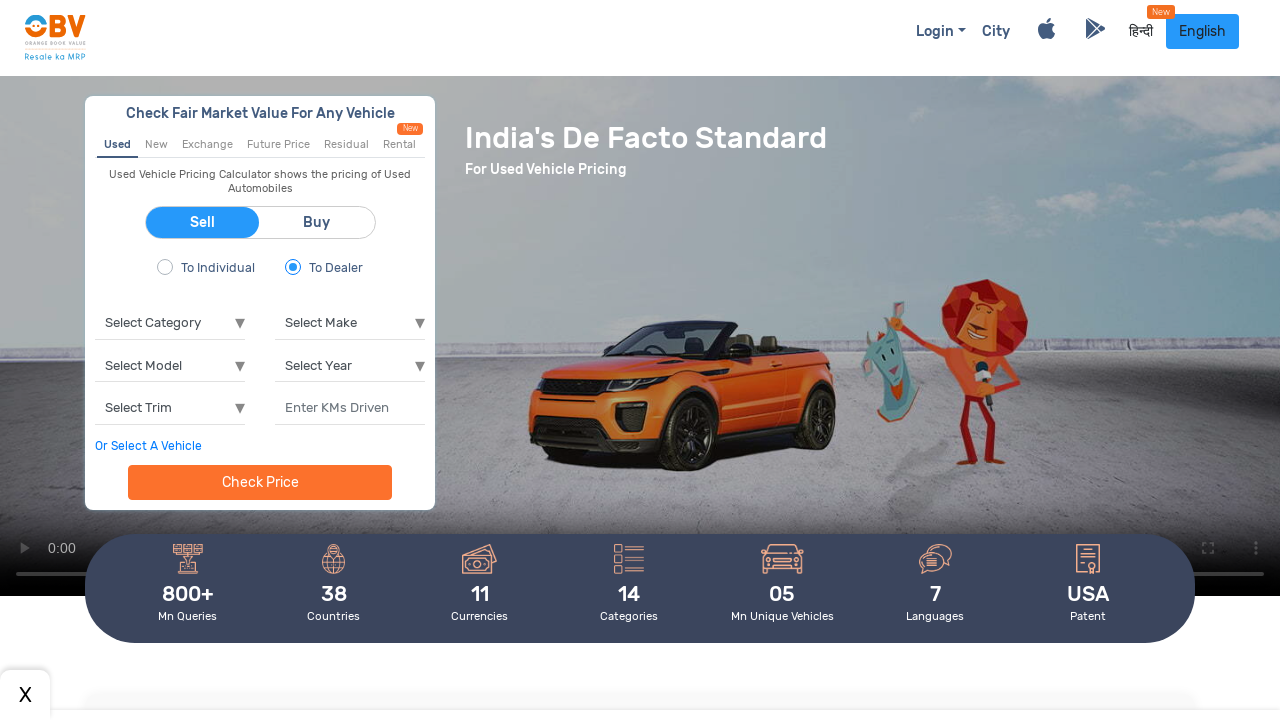

Clicked on the category dropdown menu at (170, 323) on select[name='category']
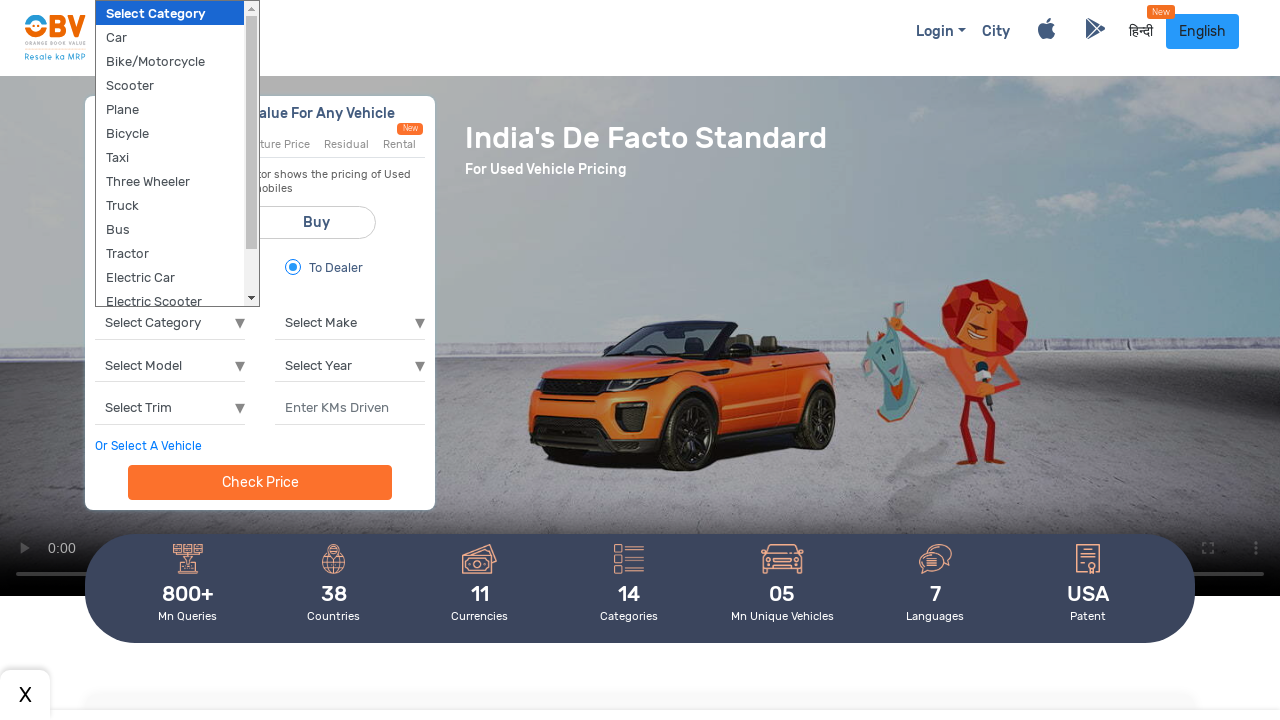

Selected 'Car' from the category dropdown on select[name='category']
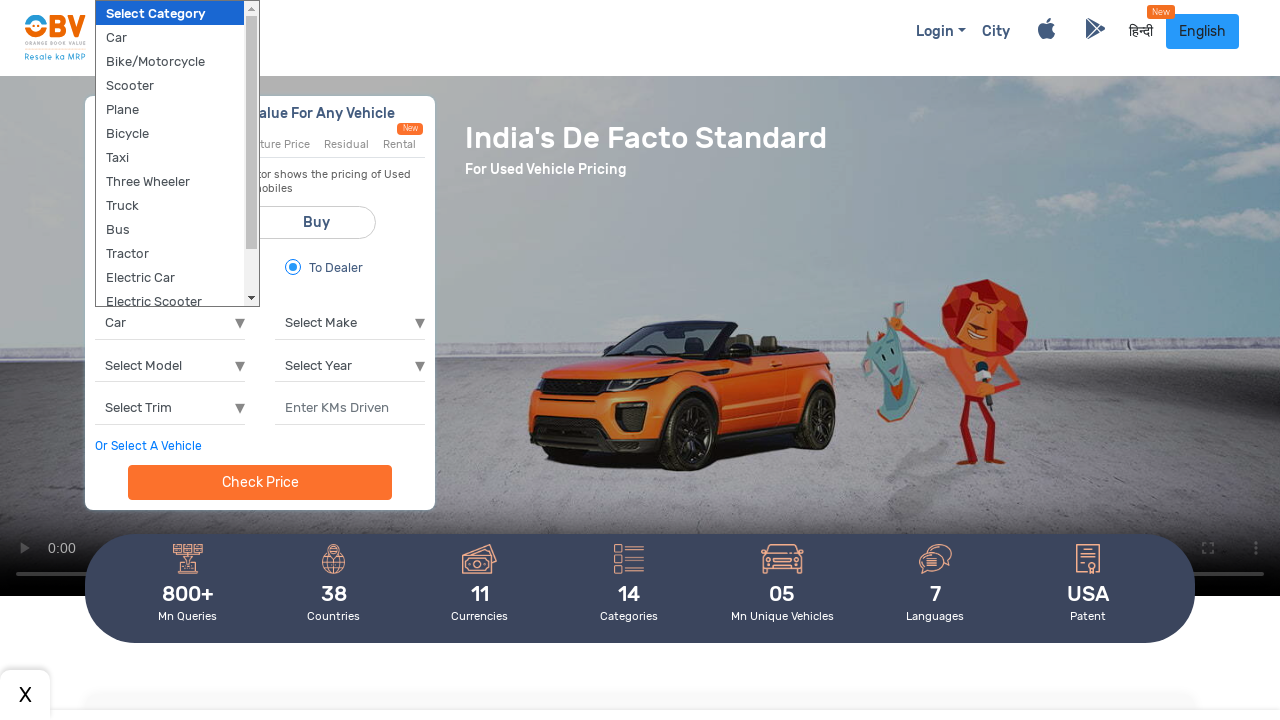

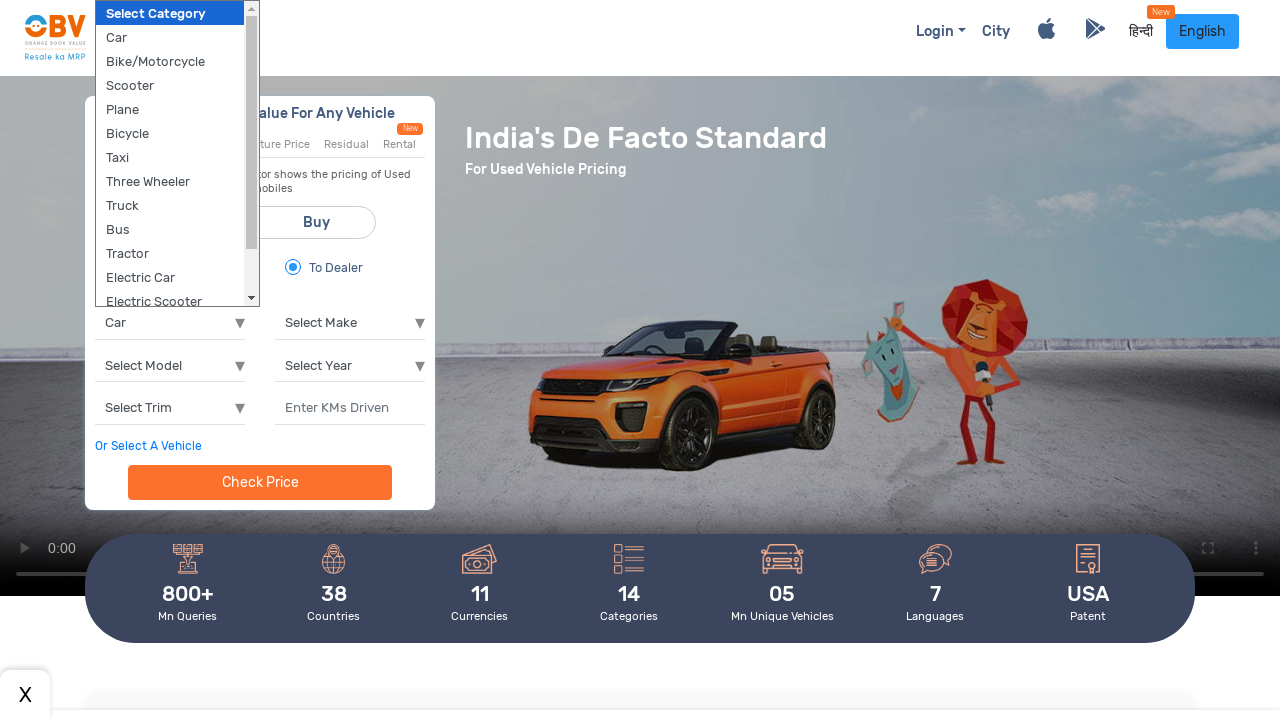